Tests radio button selection functionality by clicking on Yes and Impressive radio button options

Starting URL: https://demoqa.com/radio-button

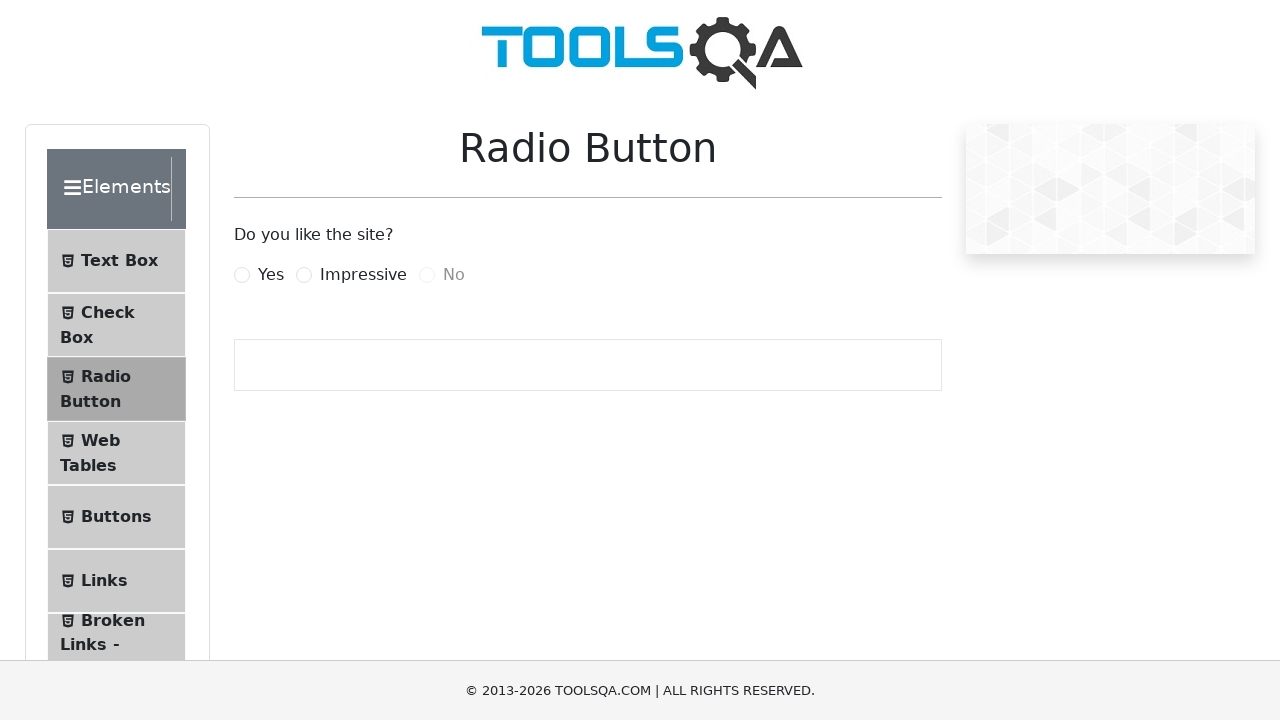

Clicked on Yes radio button at (271, 275) on label[for='yesRadio']
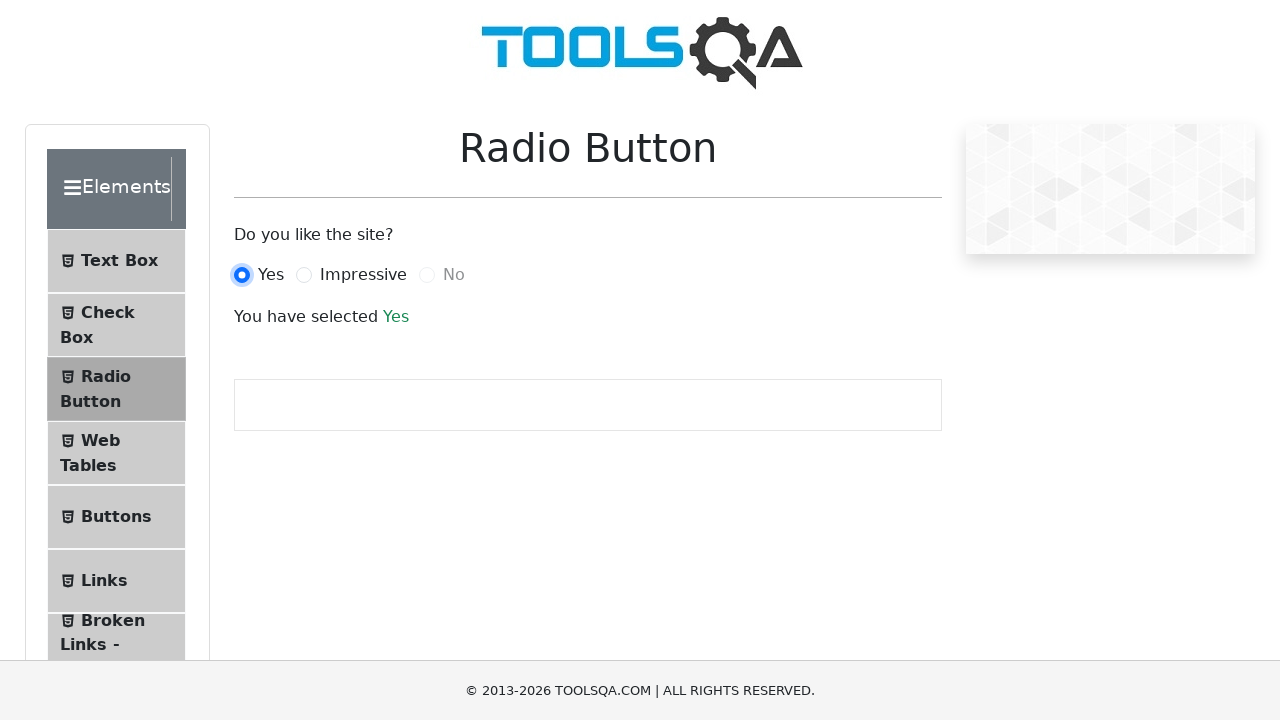

Clicked on Impressive radio button at (363, 275) on label[for='impressiveRadio']
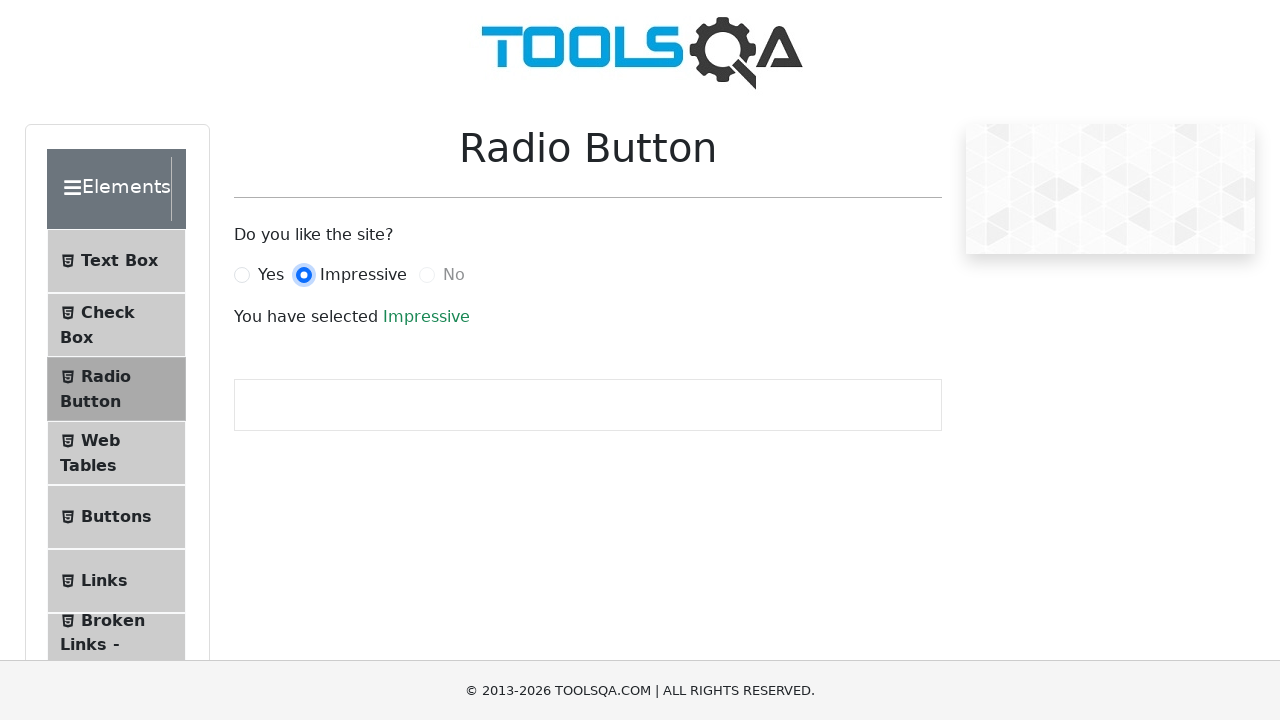

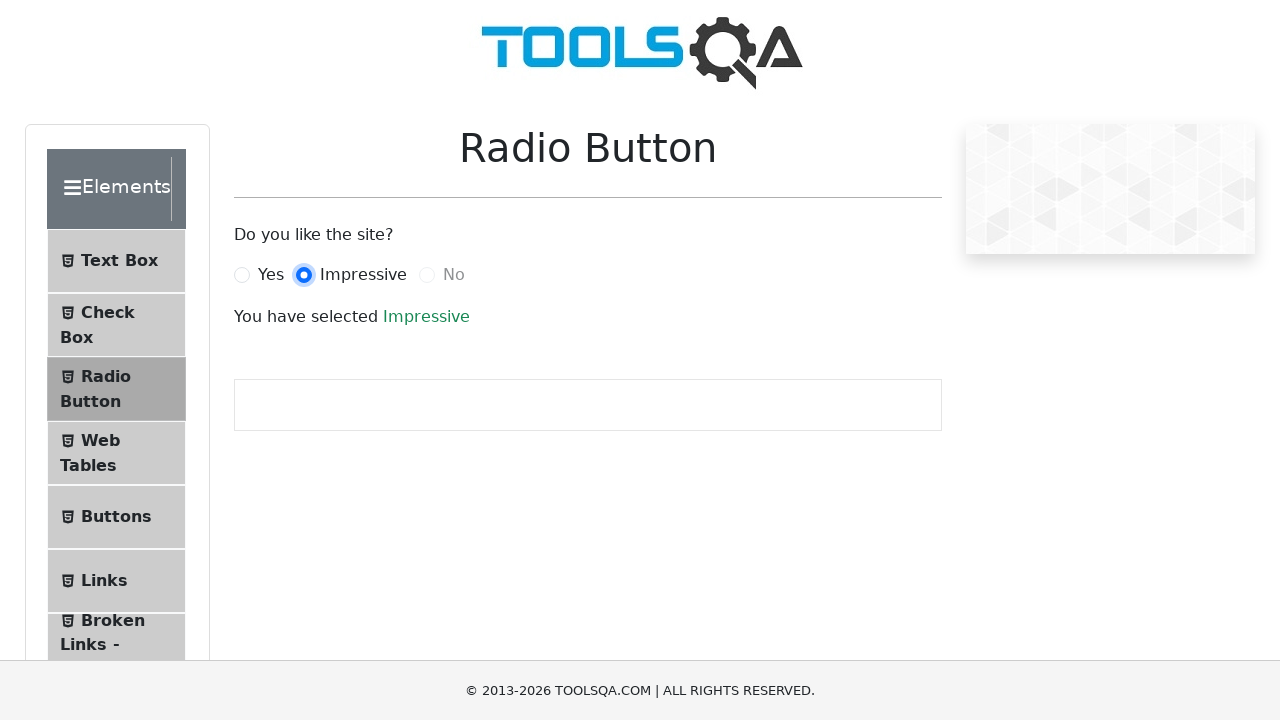